Tests entering a date in a date picker field

Starting URL: https://formy-project.herokuapp.com/datepicker

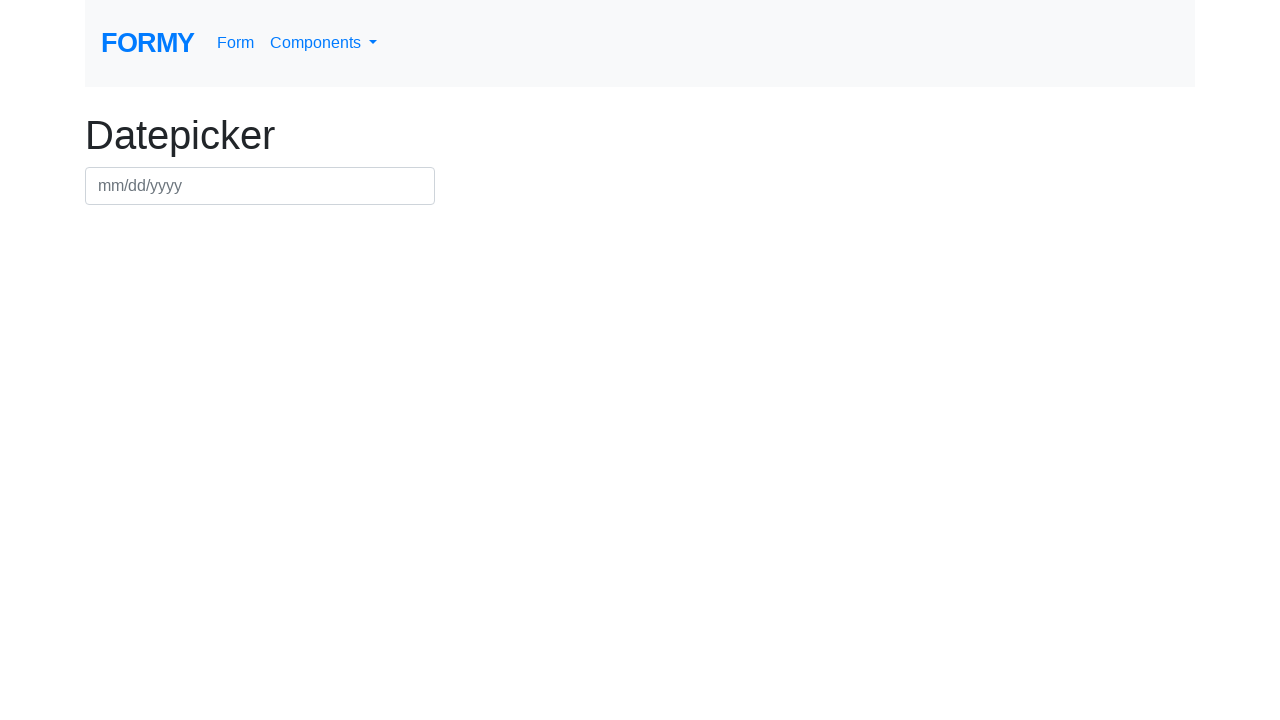

Filled date picker field with '02/04/2022' on #datepicker
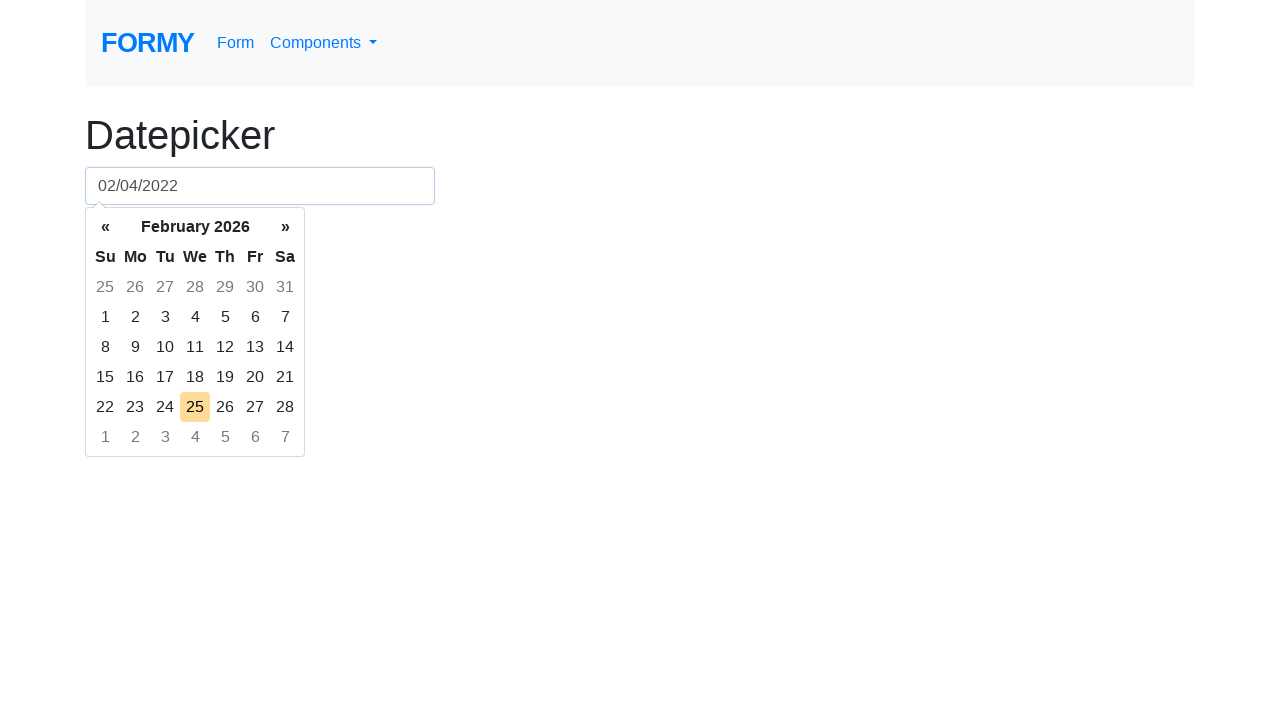

Pressed Enter to confirm date selection on #datepicker
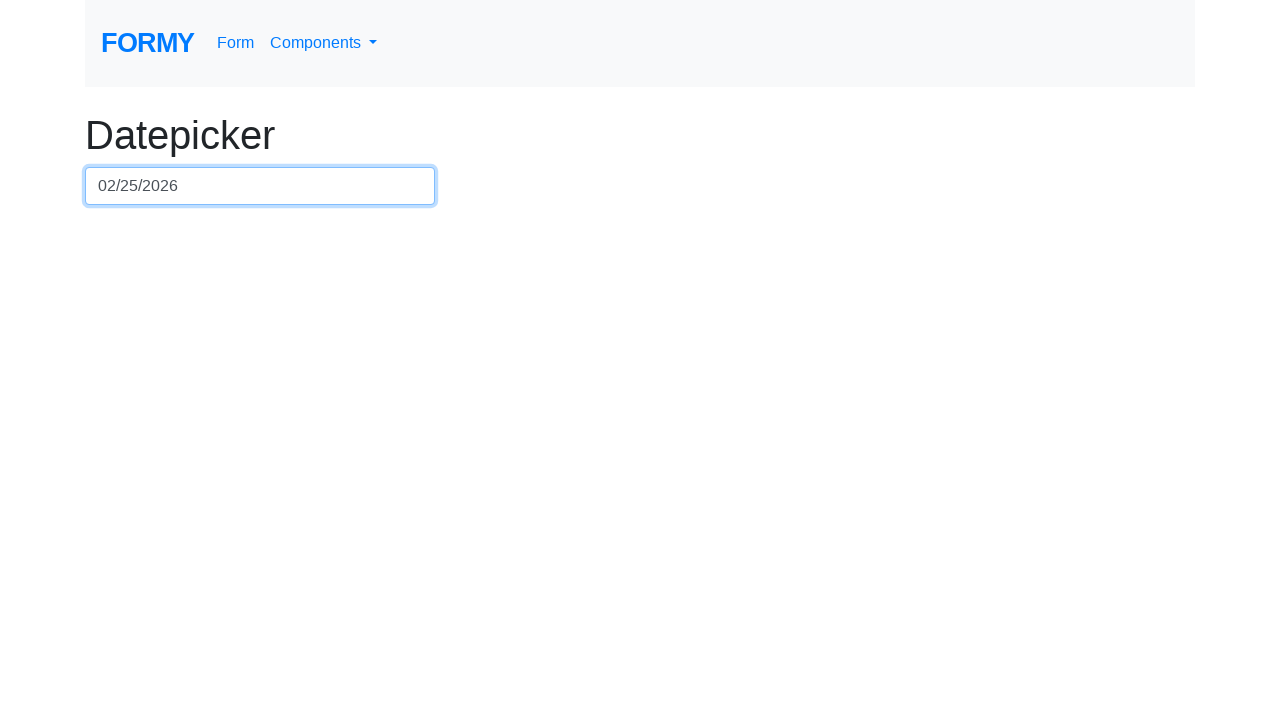

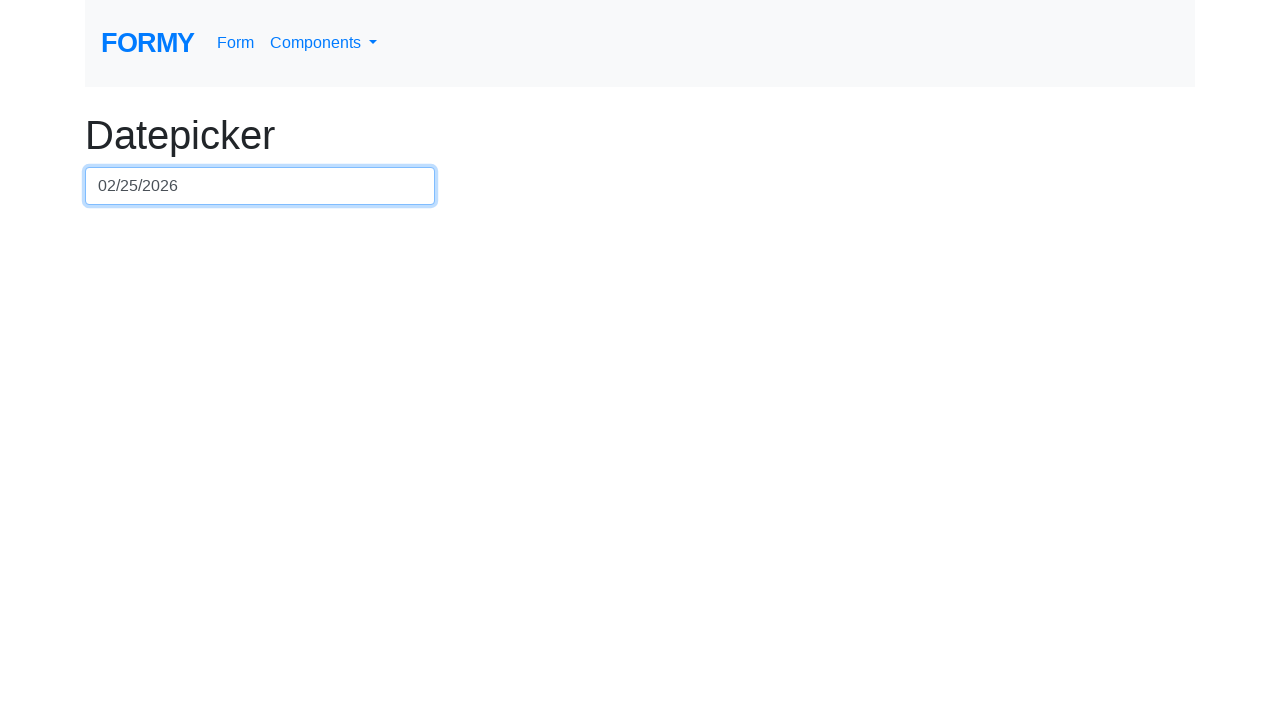